Tests a practice registration form by filling out personal information fields including name, email, gender, phone number, date of birth, subjects, hobbies, address, and location dropdowns, then submits and verifies the confirmation modal.

Starting URL: https://demoqa.com/automation-practice-form

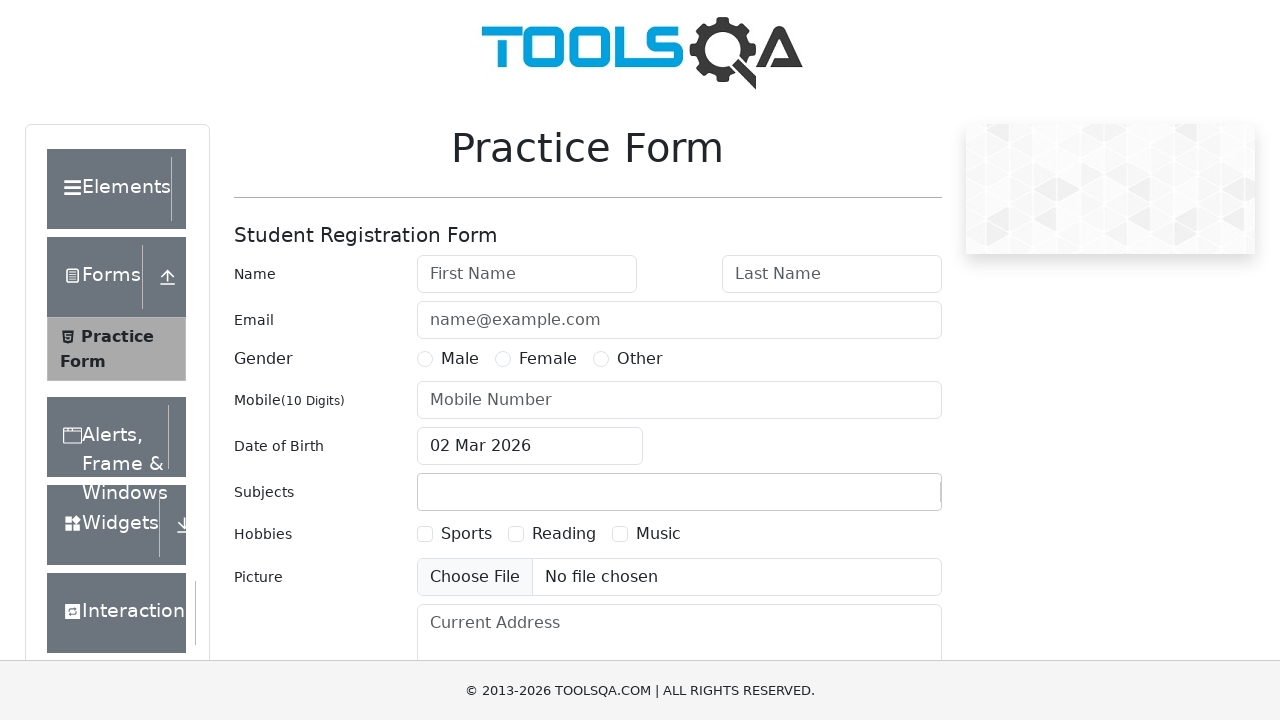

Filled first name field with 'Papa' on #firstName
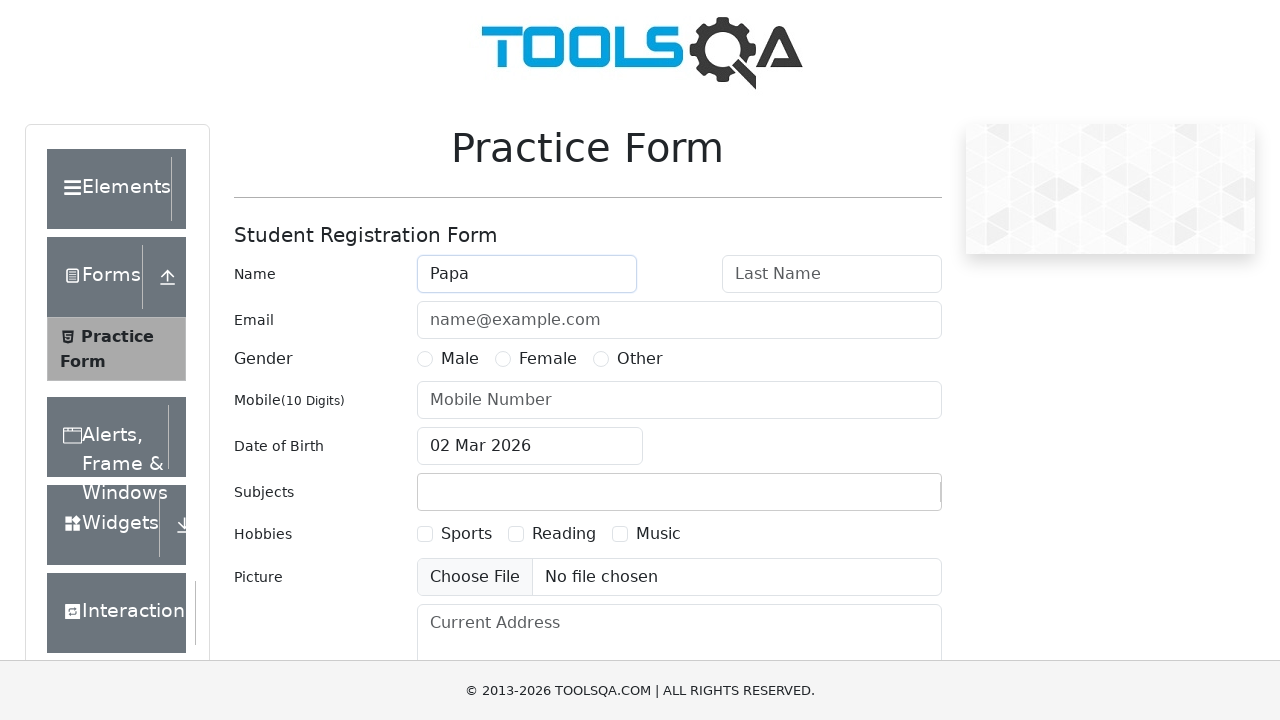

Filled last name field with 'Carlo' on #lastName
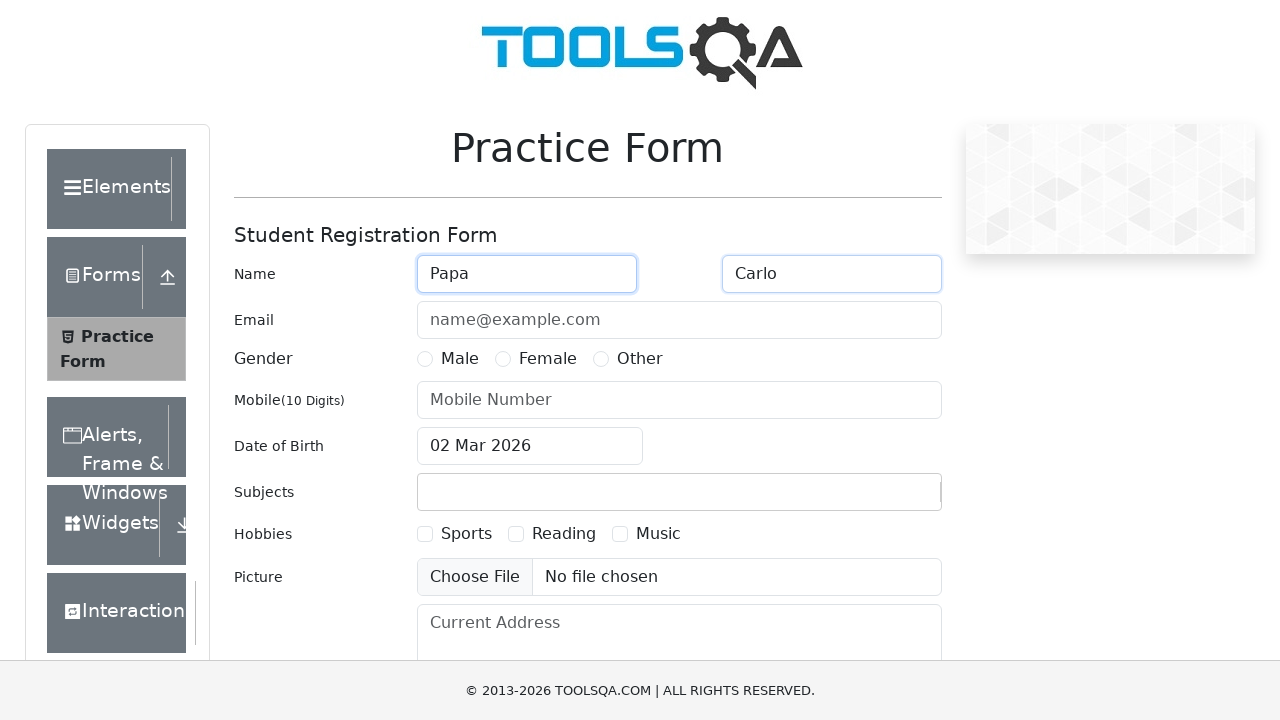

Filled email field with 'PapaCarlo@example.com' on #userEmail
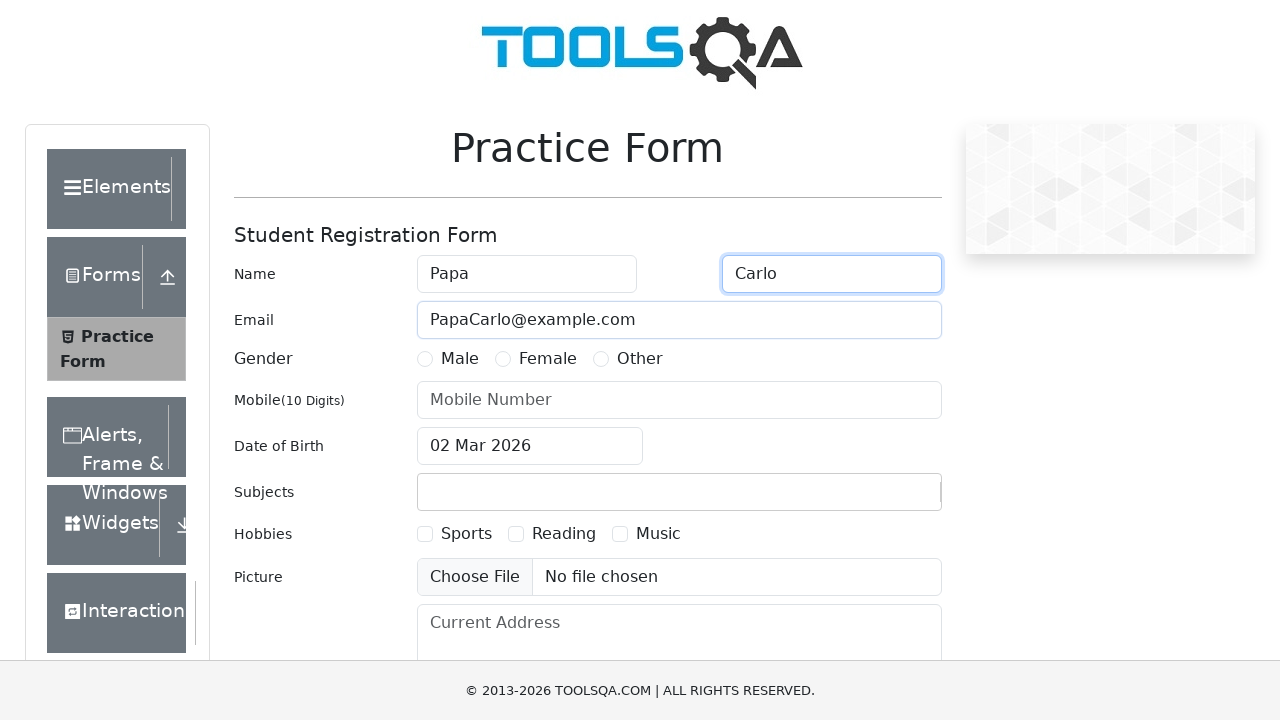

Selected Male gender option at (460, 359) on label[for="gender-radio-1"]
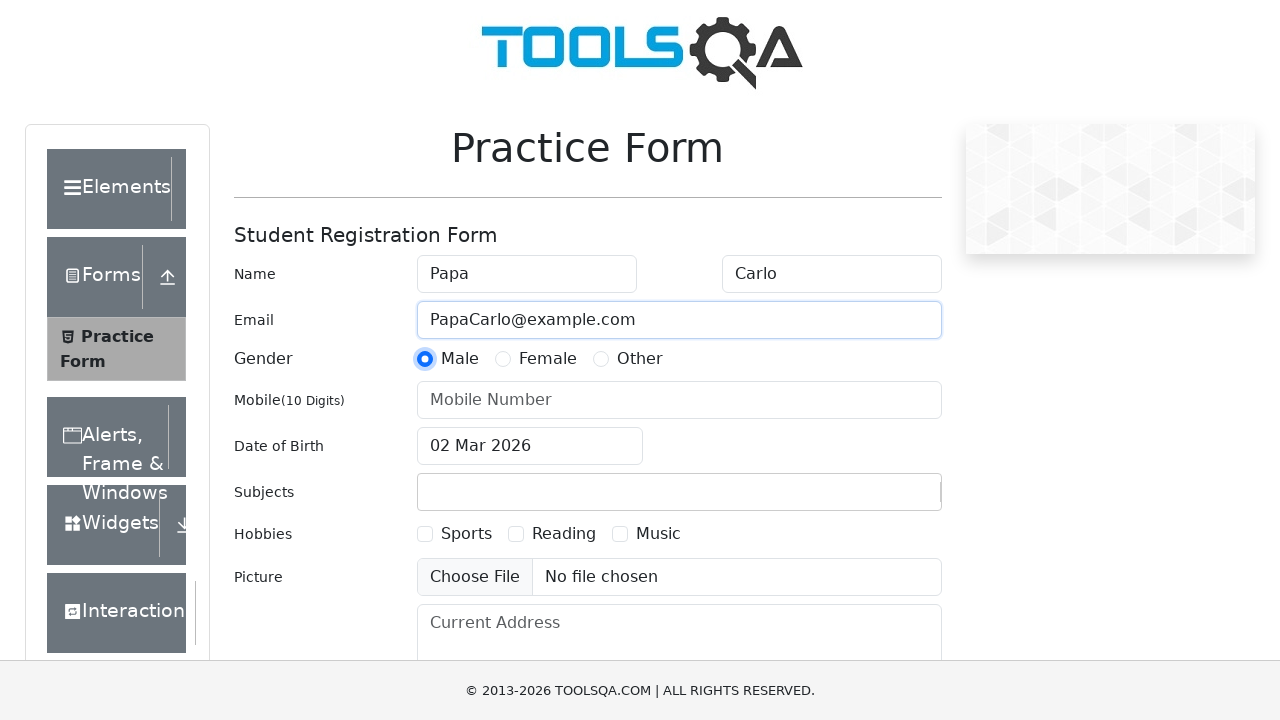

Filled phone number field with '9035645454' on #userNumber
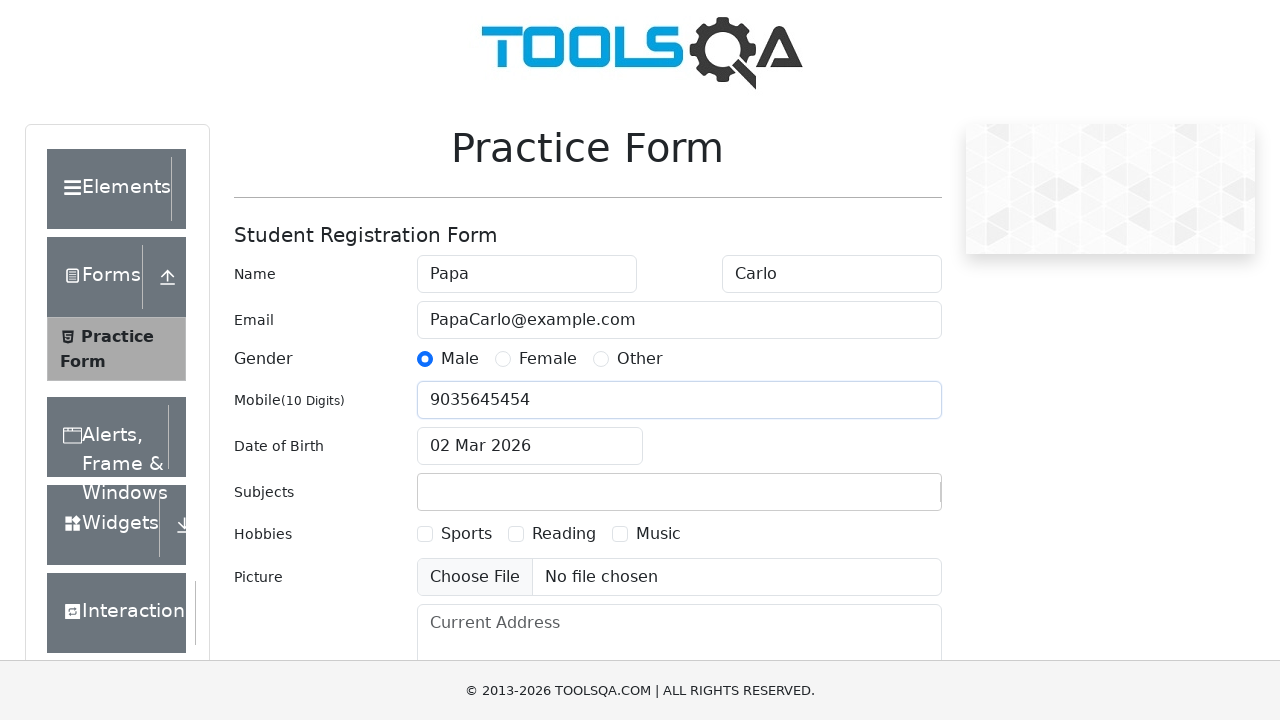

Clicked date of birth input field at (530, 446) on #dateOfBirthInput
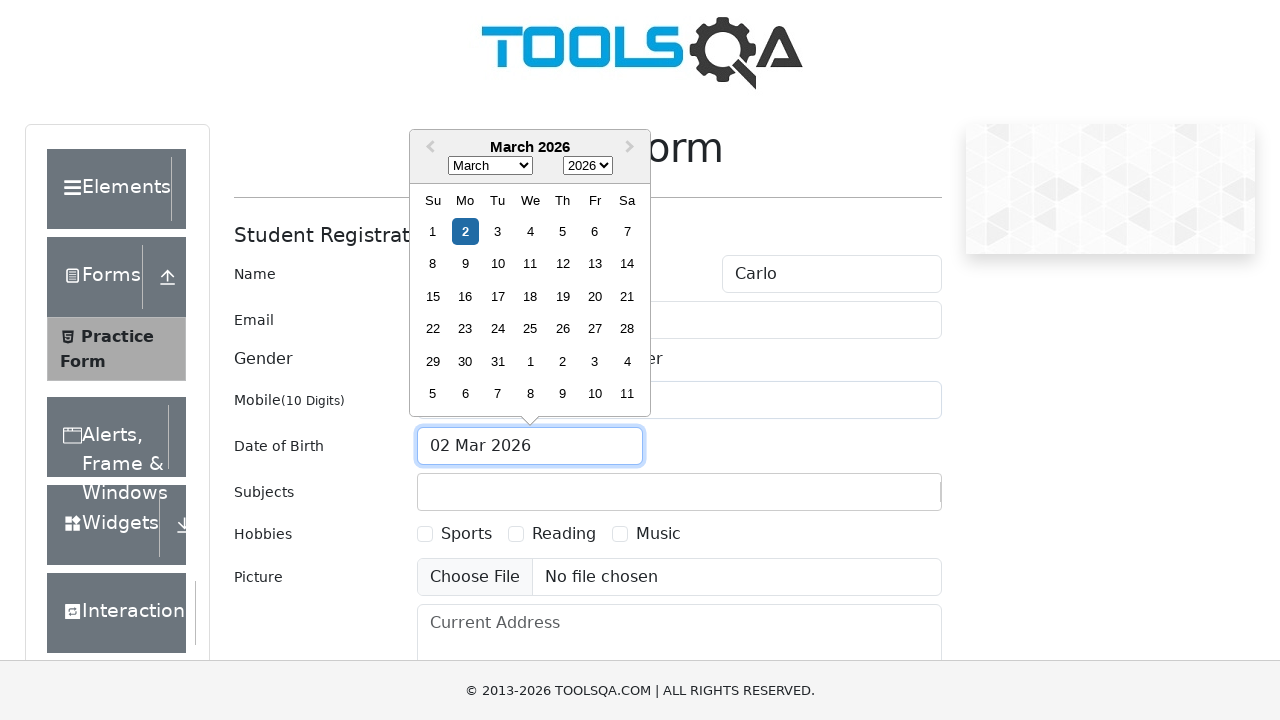

Selected year 1997 from date picker on .react-datepicker__year-select
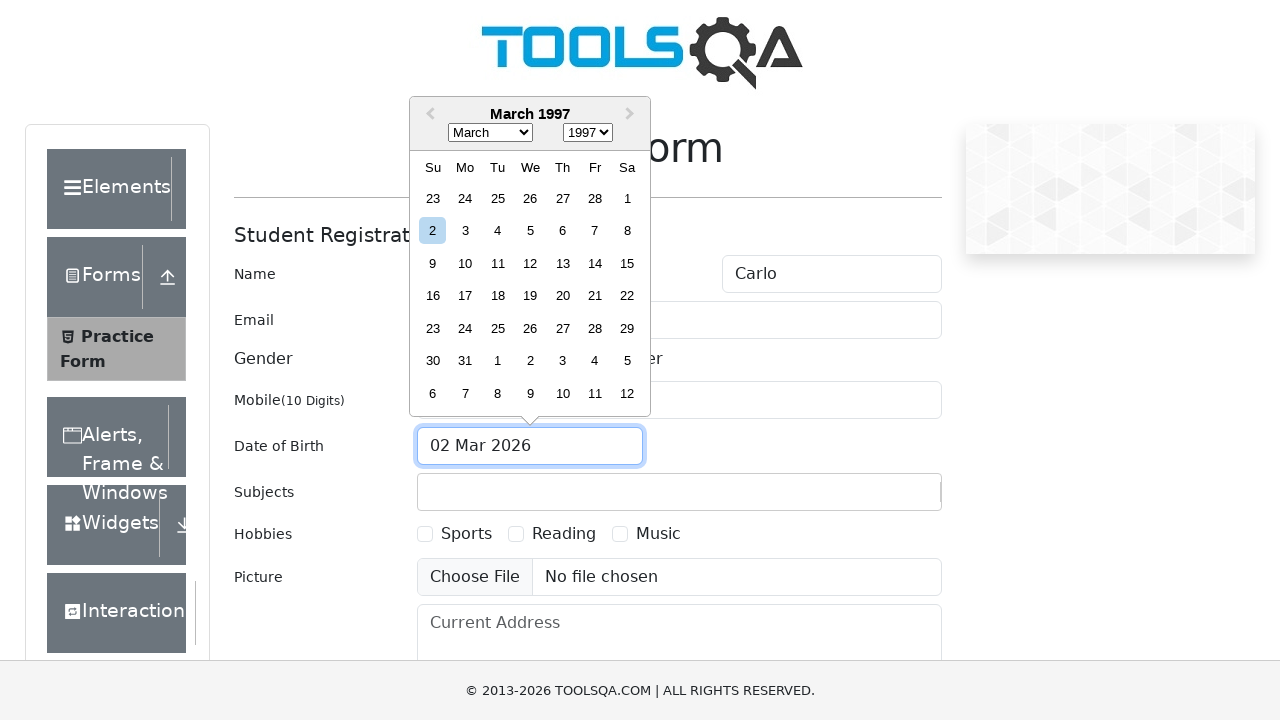

Selected month 7 (August) from date picker on .react-datepicker__month-select
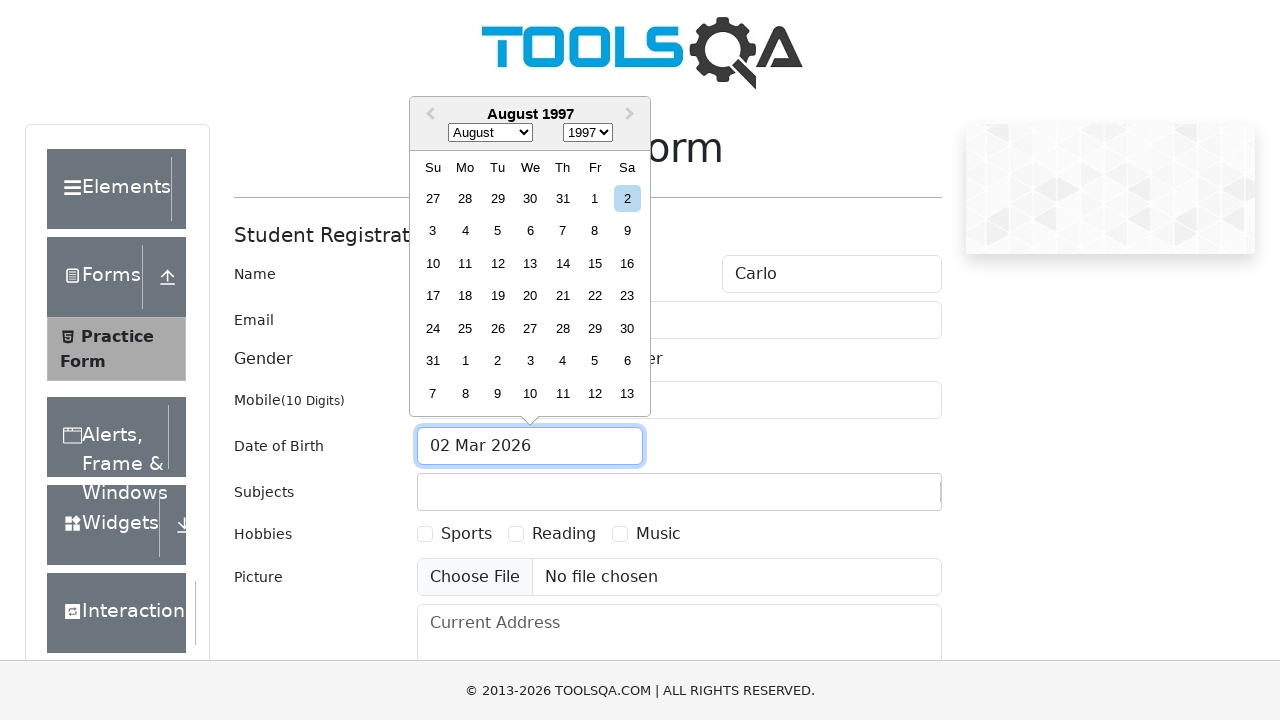

Selected day 9 from date picker at (627, 231) on .react-datepicker__day--009
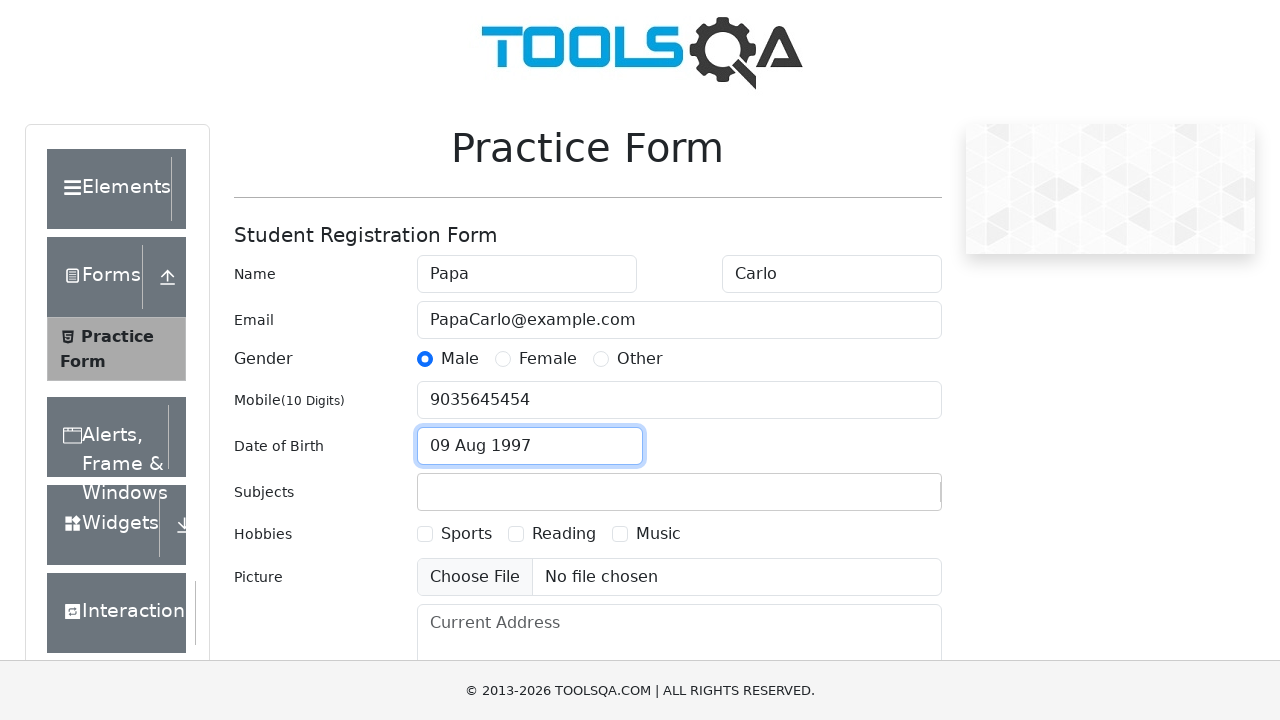

Clicked subjects input field at (430, 492) on #subjectsInput
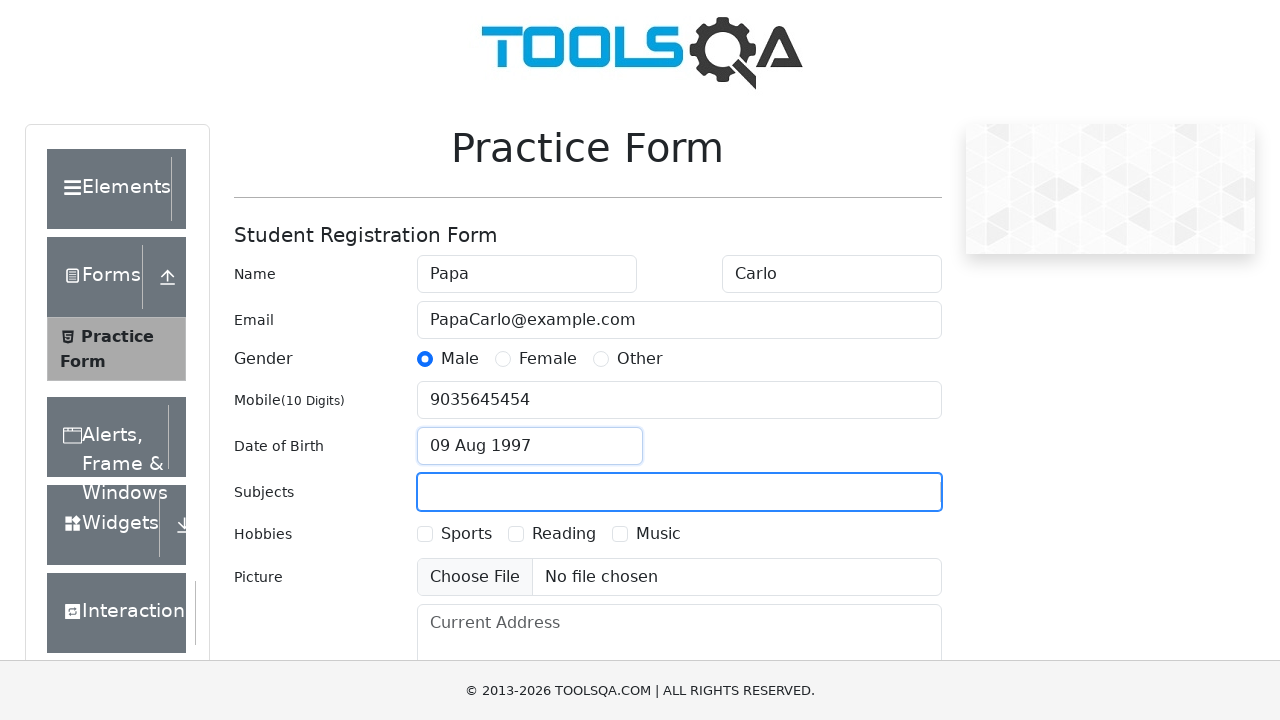

Typed 'Math' in subjects field on #subjectsInput
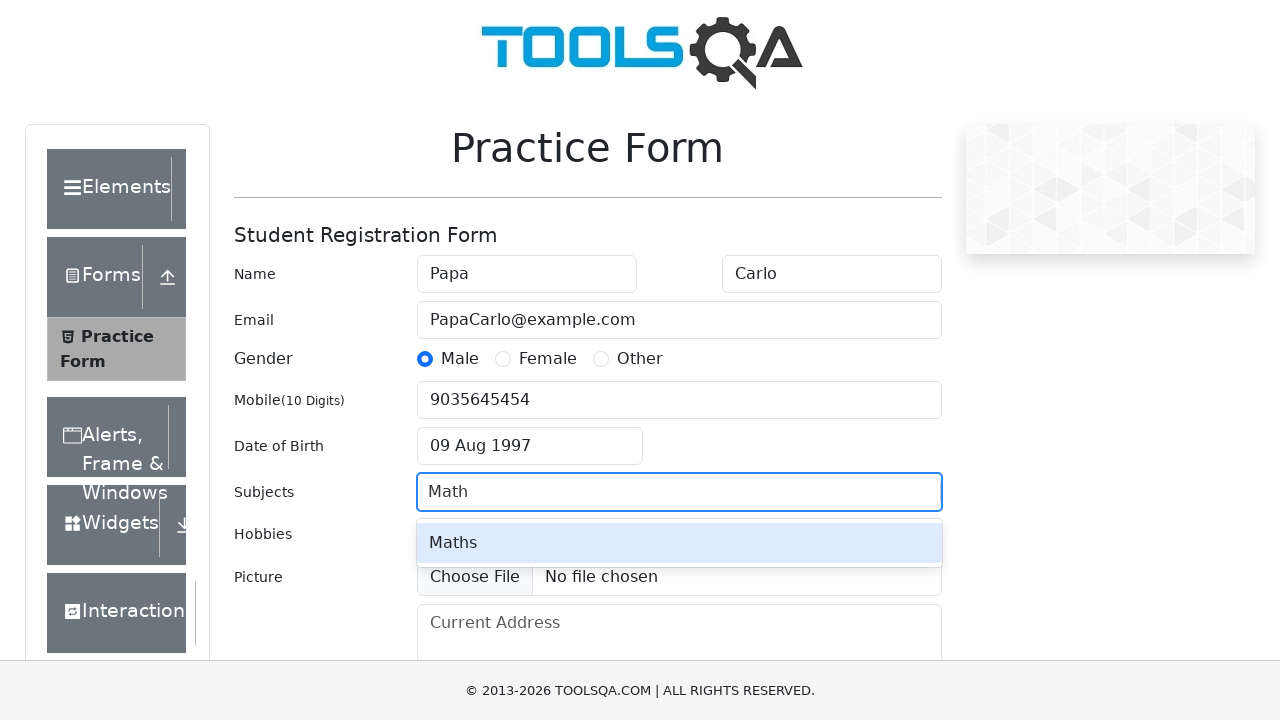

Selected 'Maths' from autocomplete suggestions at (679, 543) on div.subjects-auto-complete__option >> text=Maths
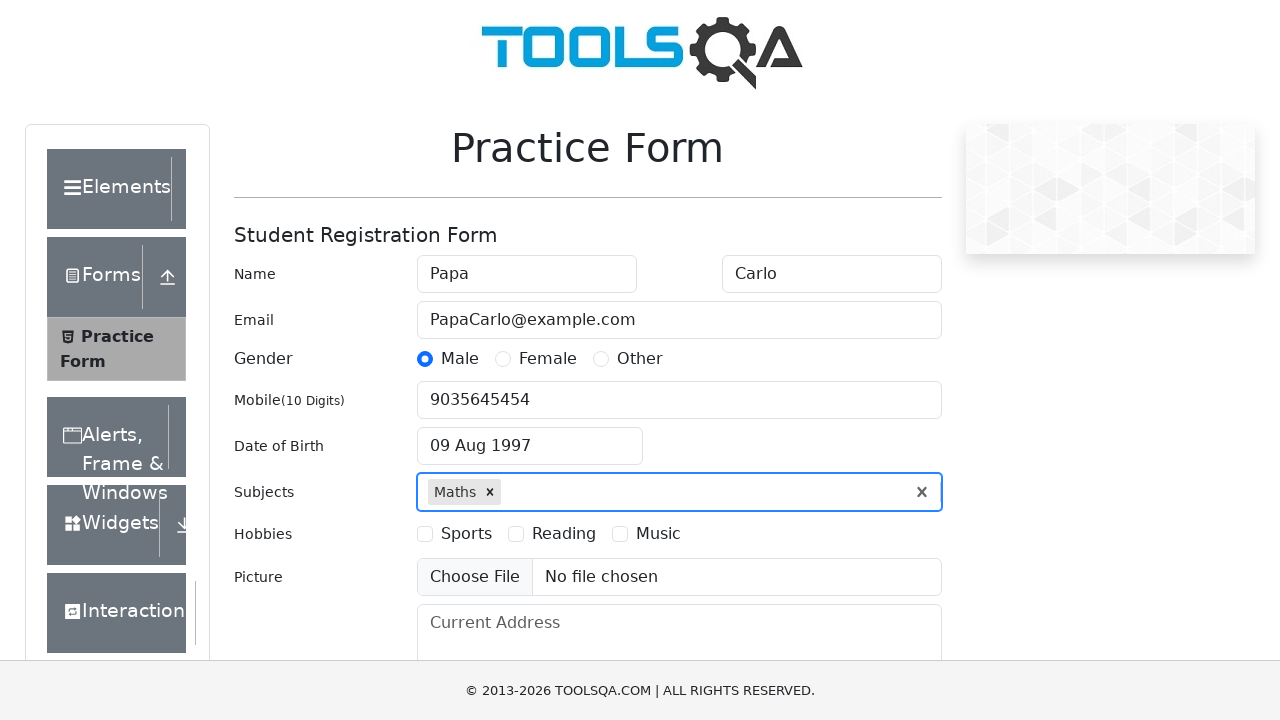

Checked hobby checkbox 1 (Sports) at (466, 534) on label[for="hobbies-checkbox-1"]
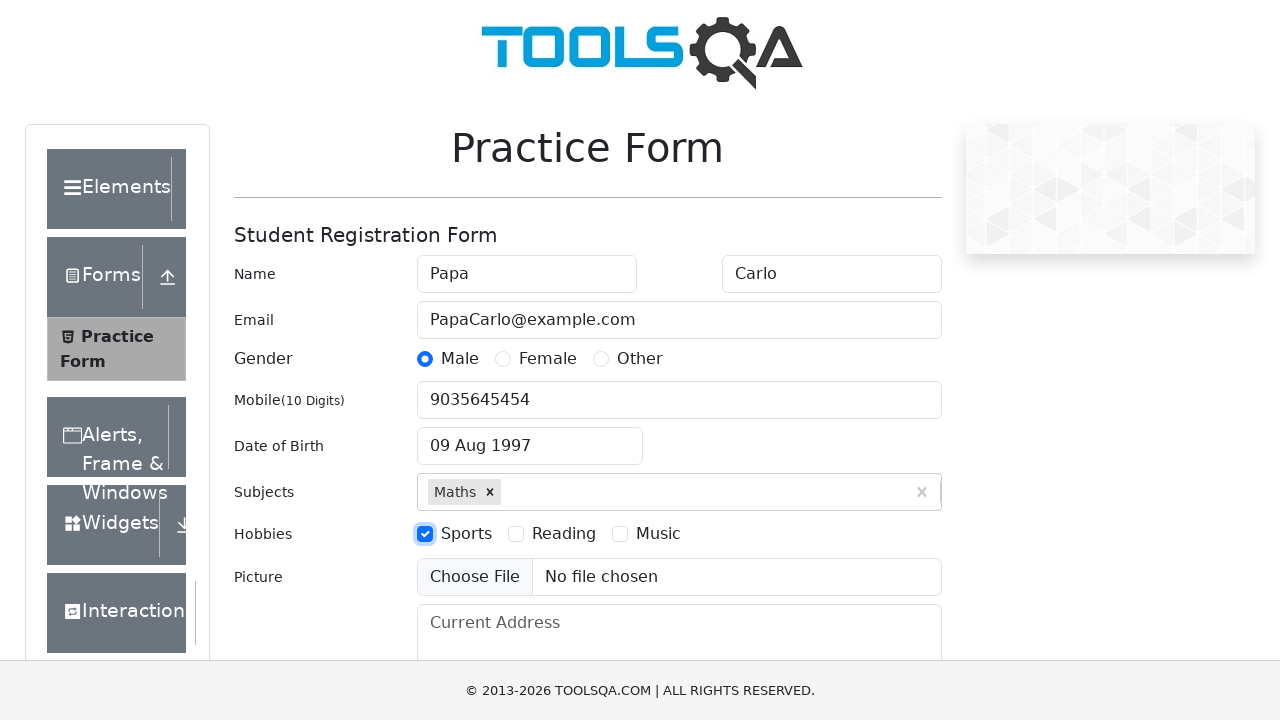

Checked hobby checkbox 2 (Reading) at (564, 534) on label[for="hobbies-checkbox-2"]
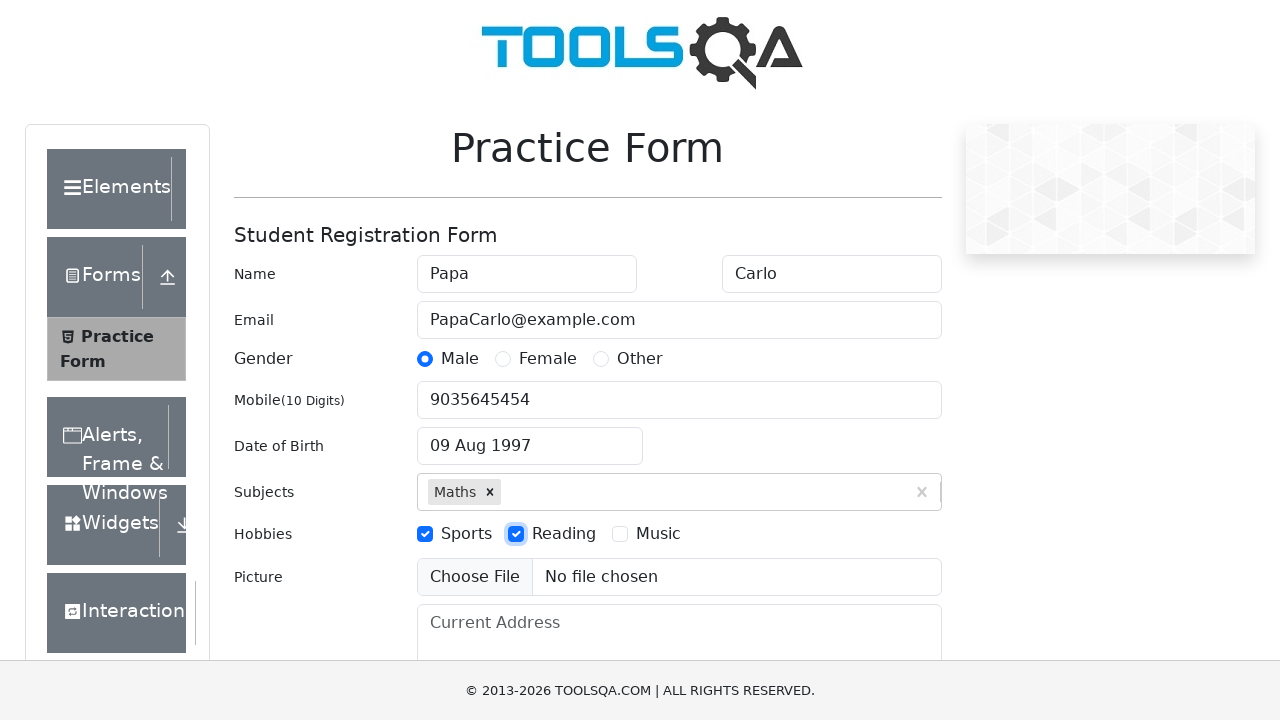

Checked hobby checkbox 3 (Music) at (658, 534) on label[for="hobbies-checkbox-3"]
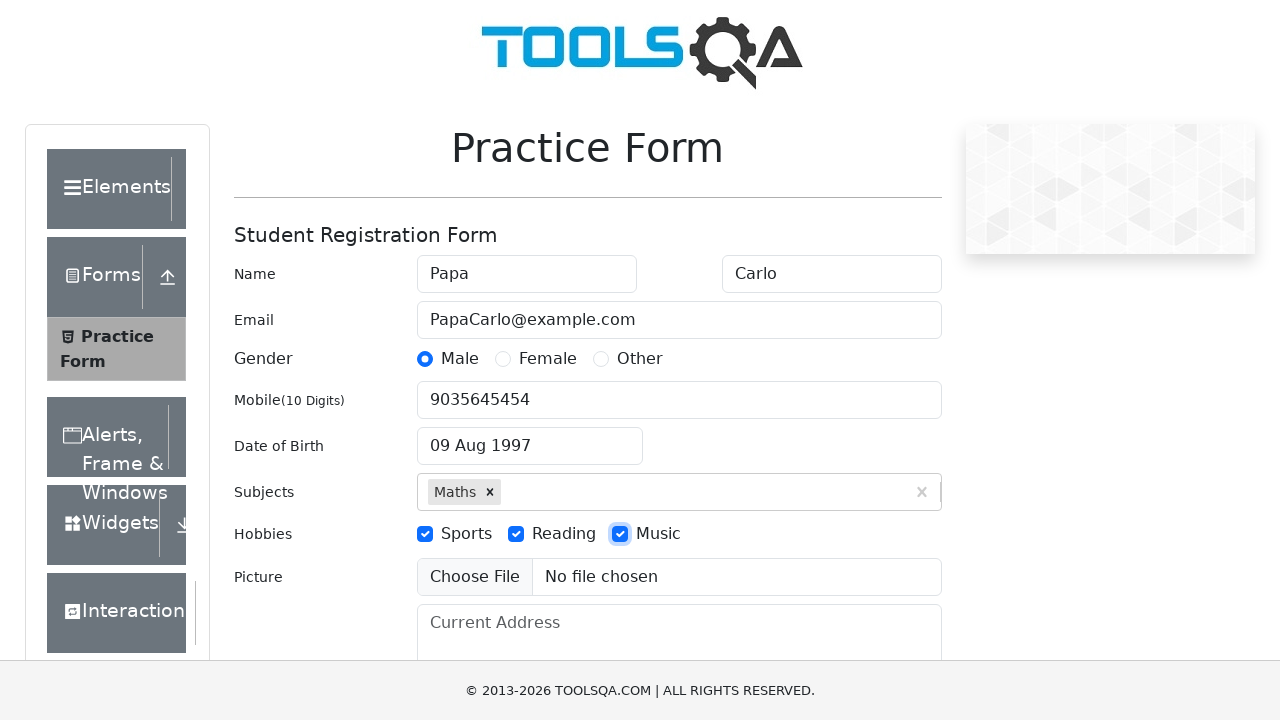

Filled address field with 'Ekb, Russia' on #currentAddress
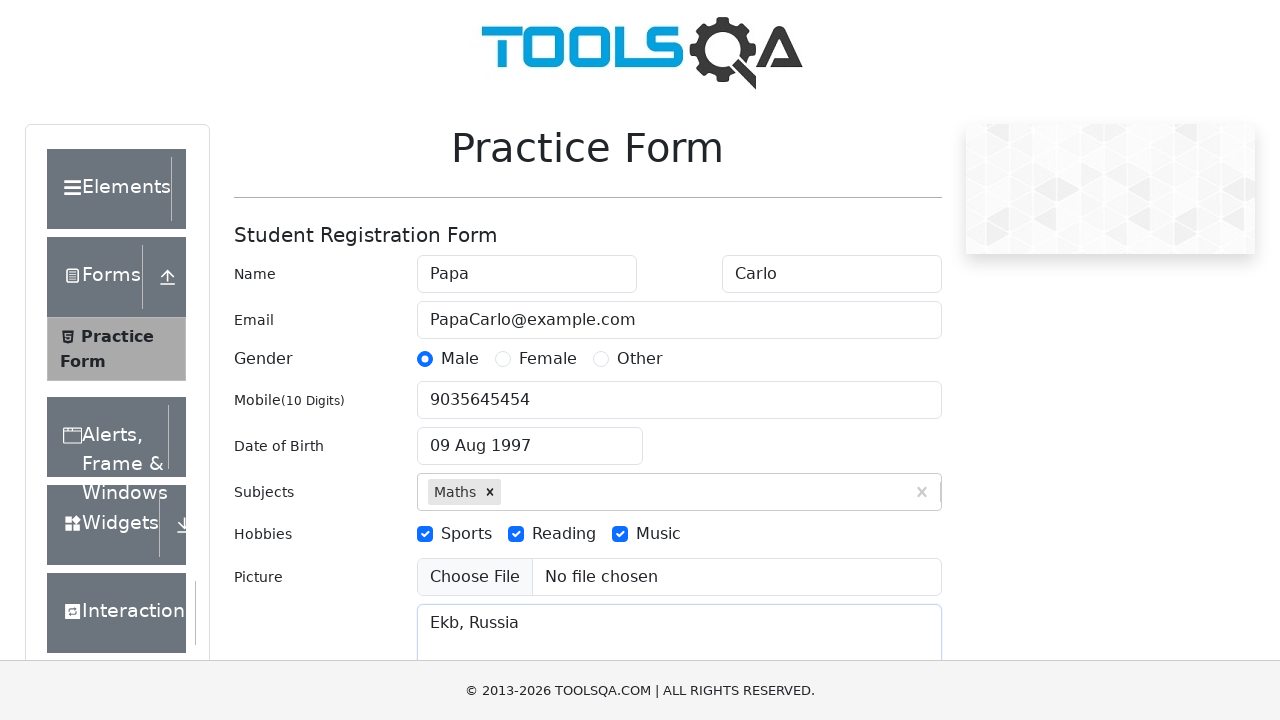

Typed 'NCR' in state selection field on #react-select-3-input
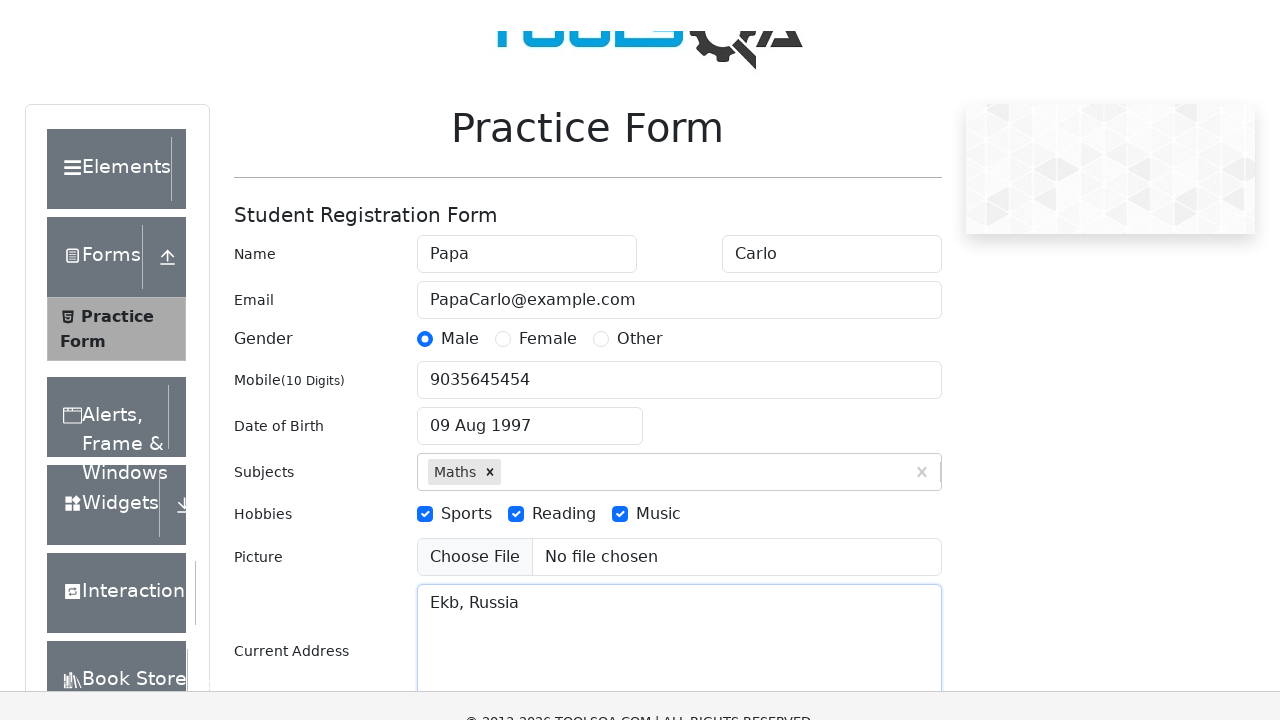

Pressed Tab to confirm state selection and move to city field
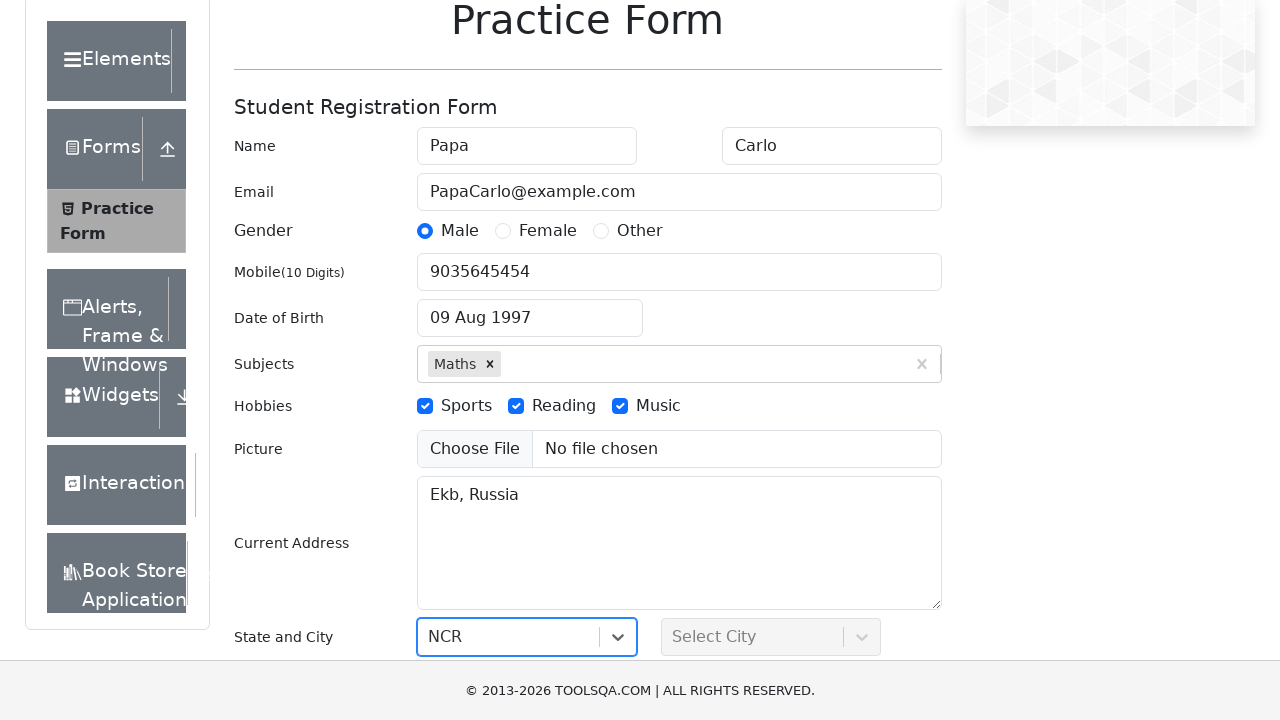

Typed 'Delhi' in city selection field on #react-select-4-input
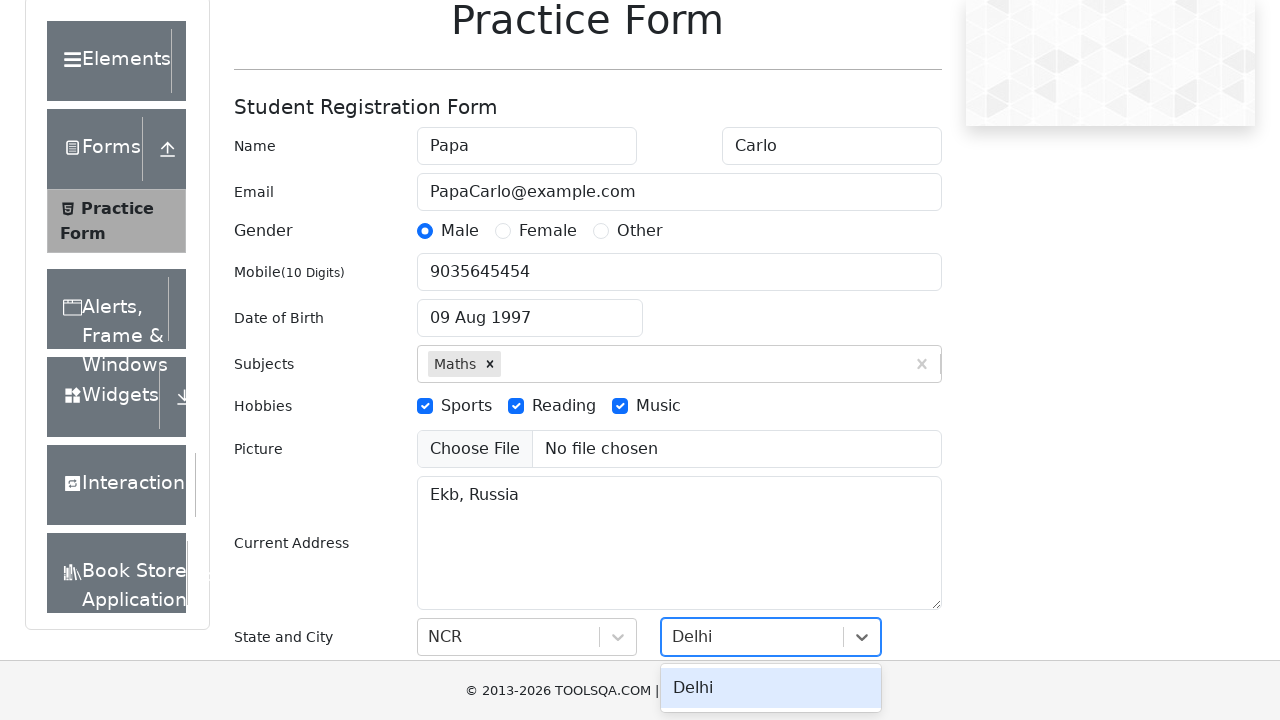

Pressed Tab to confirm city selection
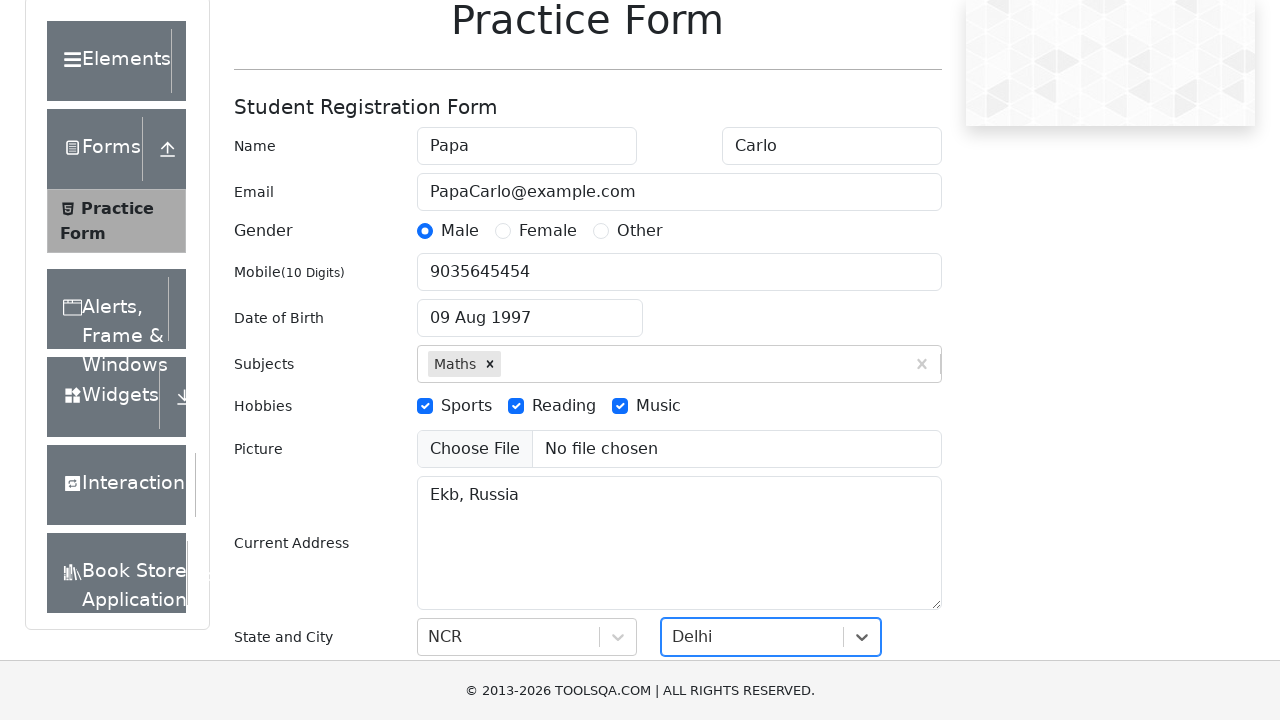

Clicked submit button to submit the registration form at (885, 499) on #submit
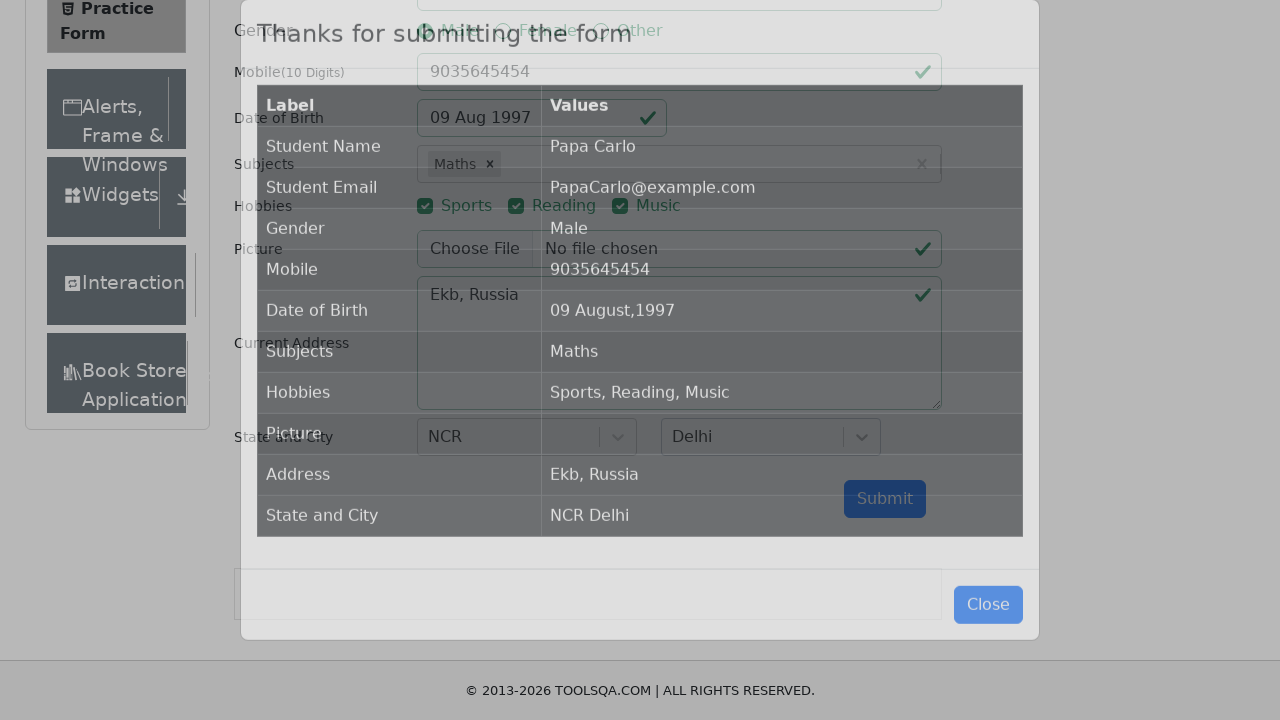

Confirmation modal appeared - form submission successful
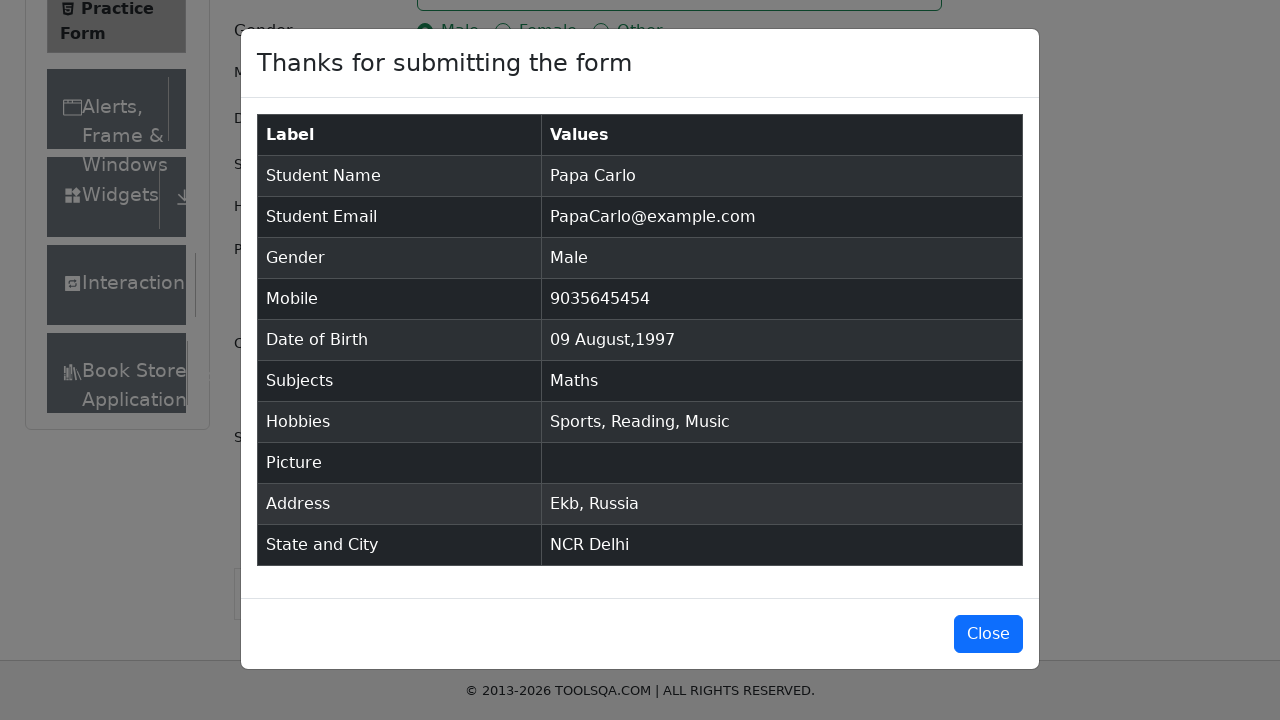

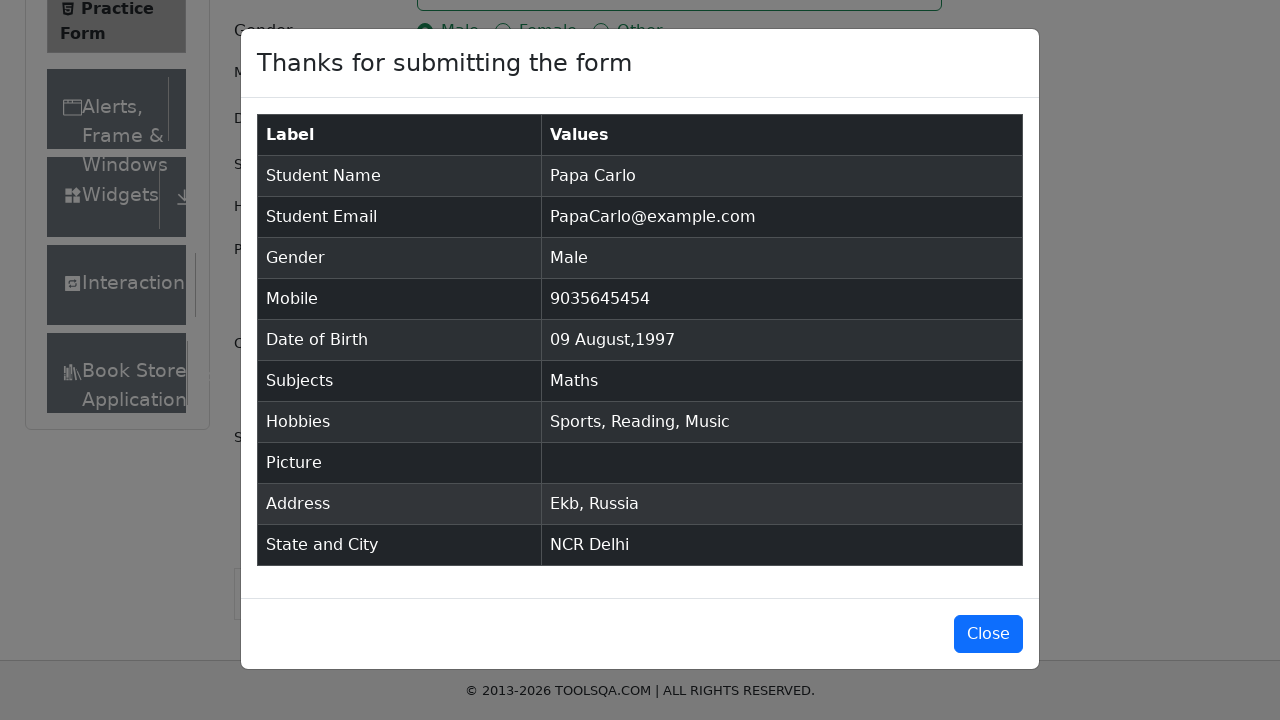